Tests feedback form submission by navigating to feedback page, filling out all form fields, and submitting

Starting URL: http://zero.webappsecurity.com/

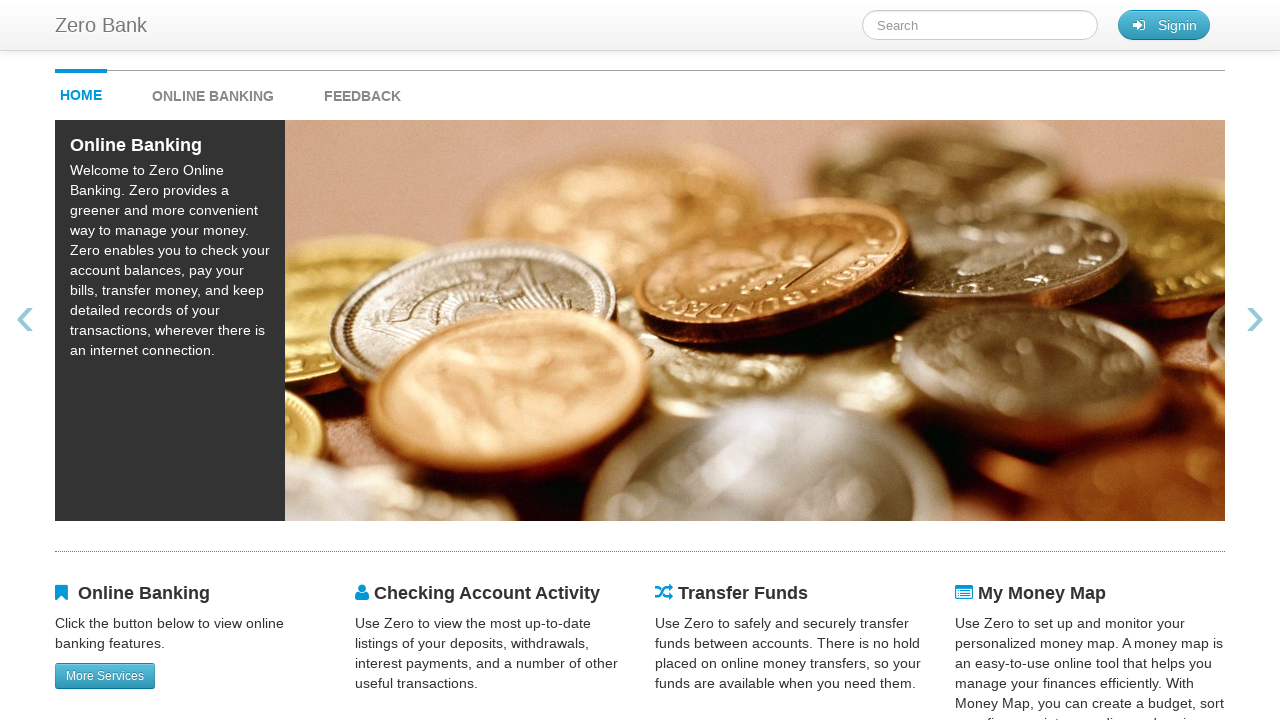

Clicked Feedback tab to navigate to feedback form at (362, 96) on text=Feedback
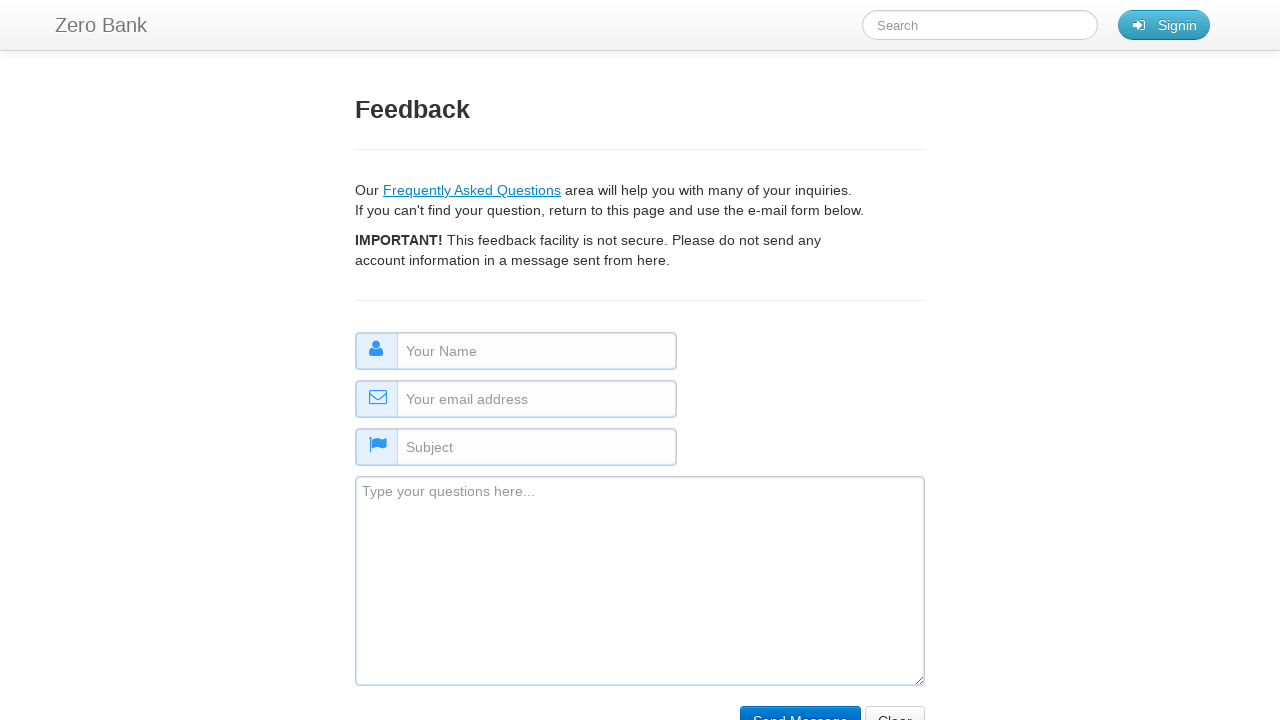

Filled name field with 'Lorem' on input[name='name']
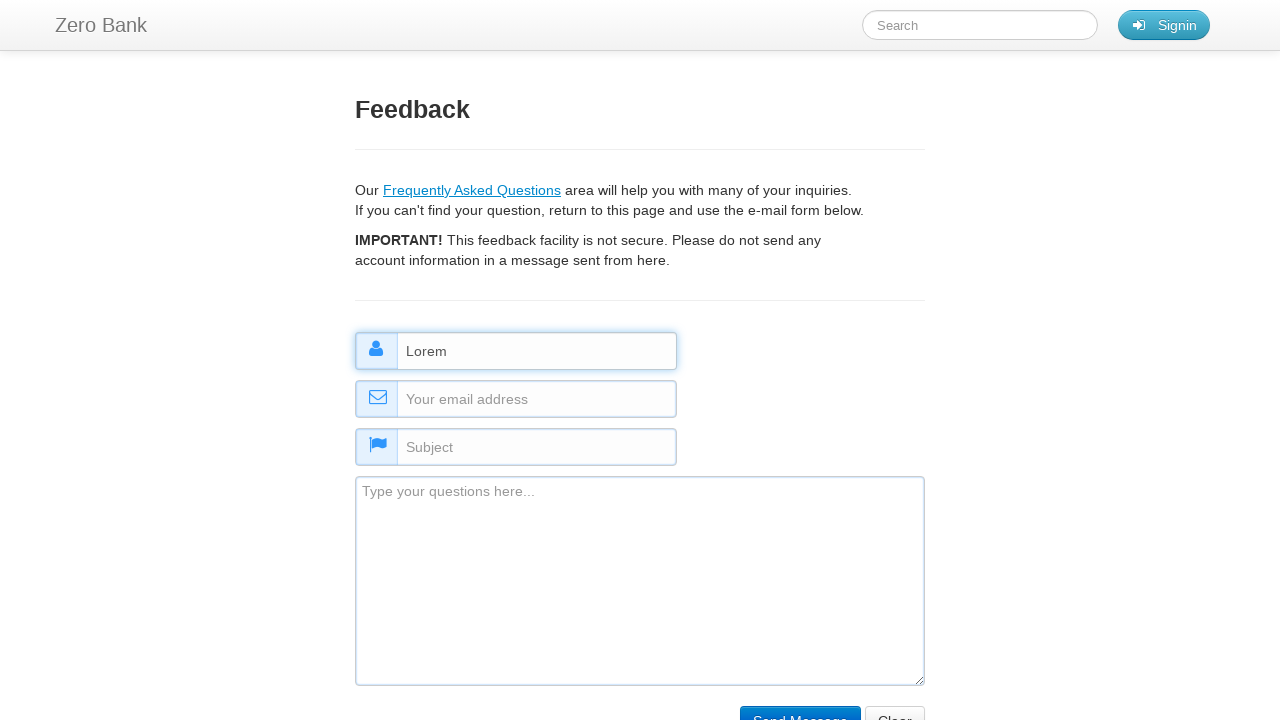

Filled email field with 'Lorem@ipsum.com' on input[name='email']
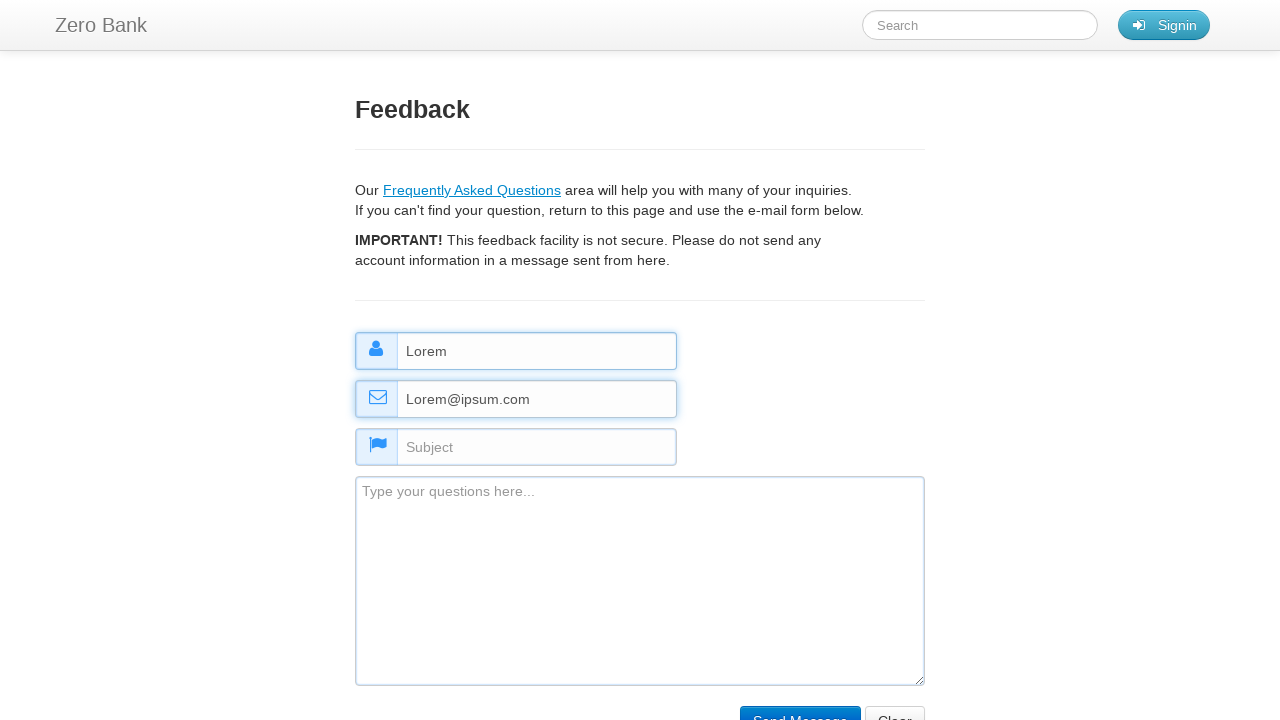

Filled subject field with 'Lorem ipsum' on input[name='subject']
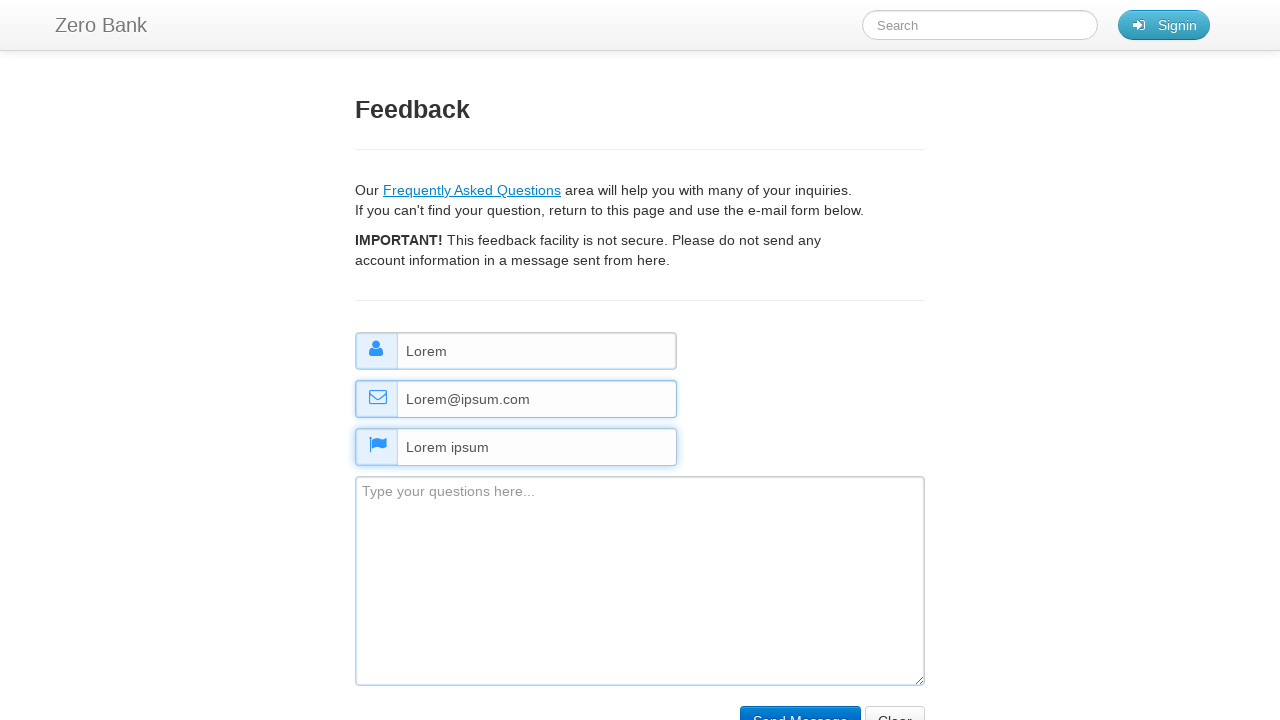

Filled comment field with feedback text on textarea[name='comment']
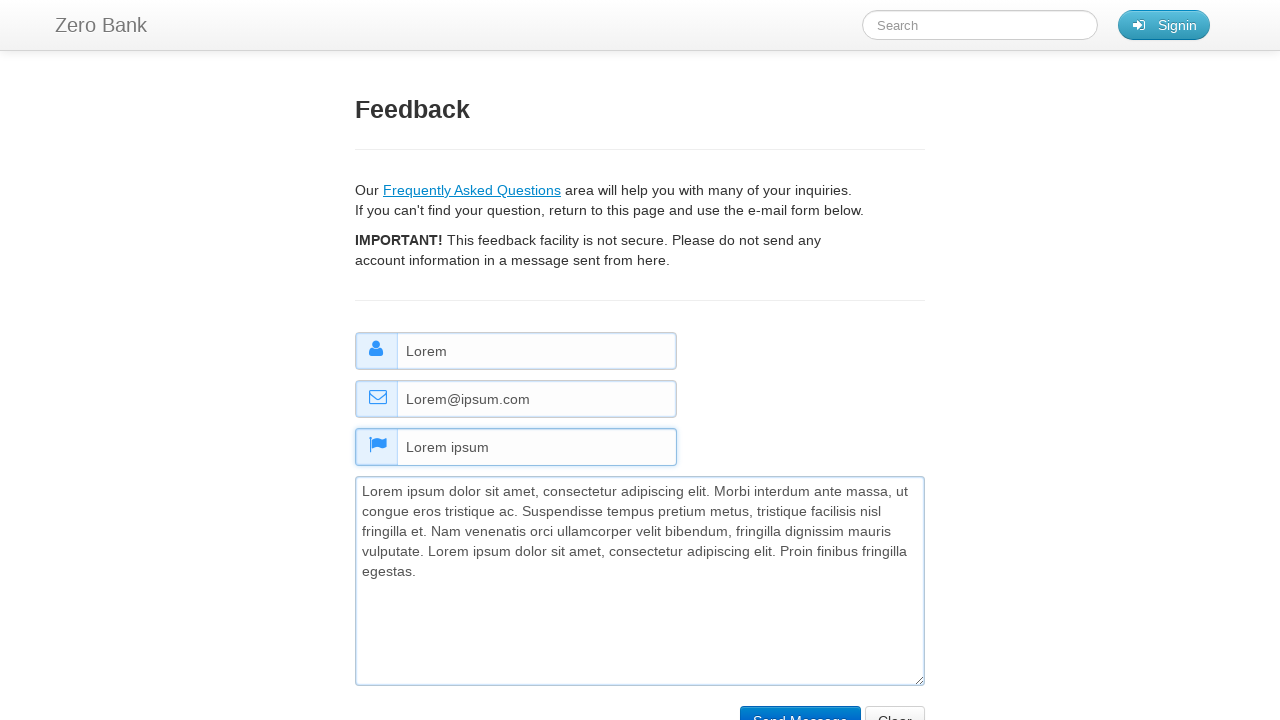

Clicked Send button to submit feedback form at (800, 705) on input[name='submit']
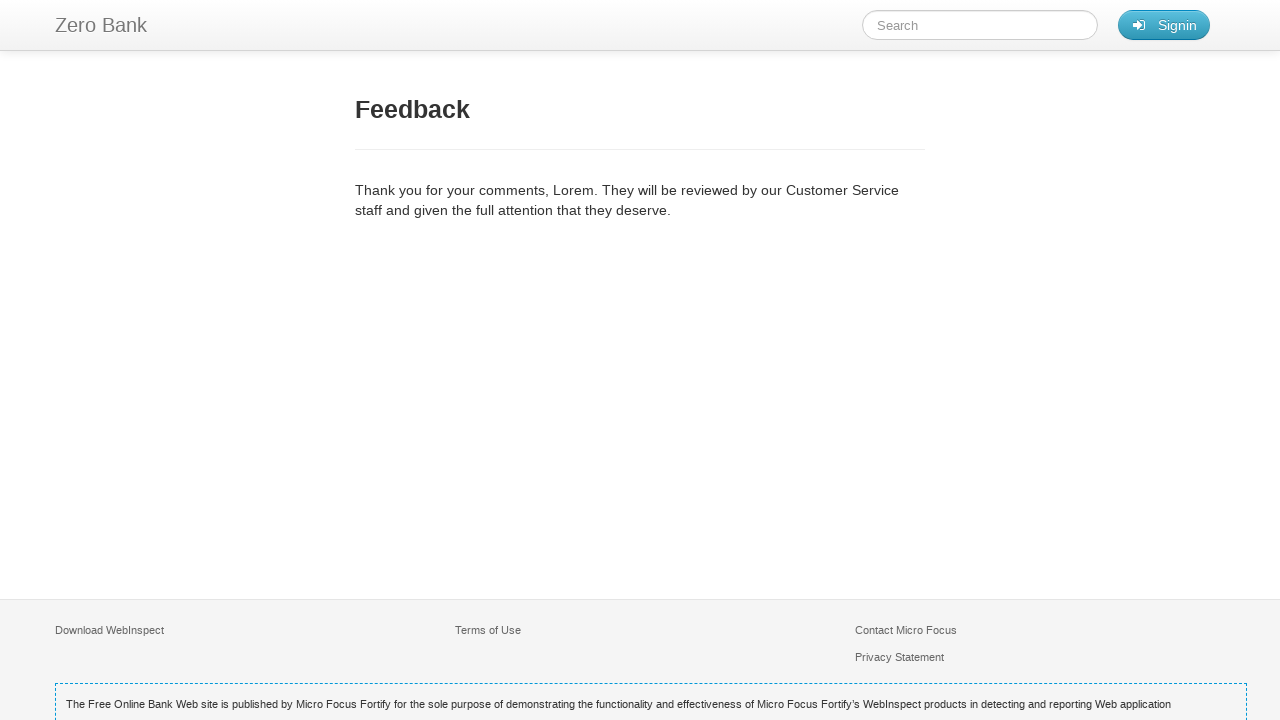

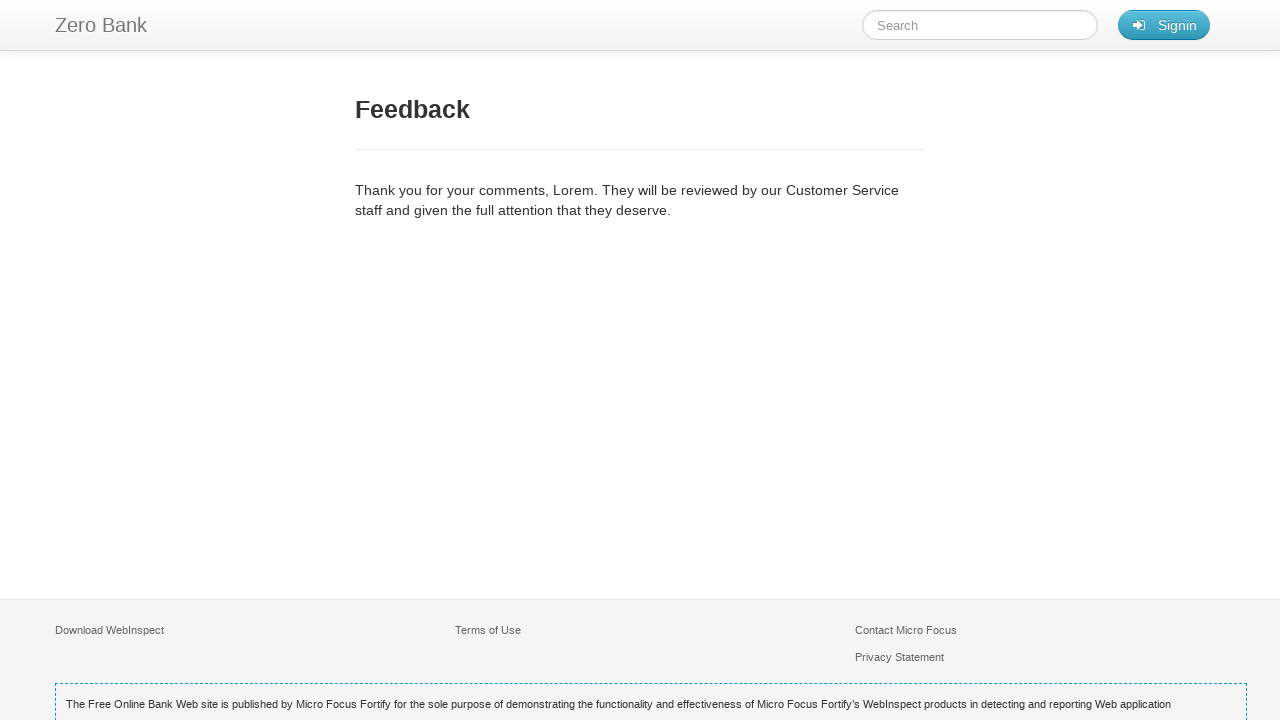